Simple browser automation that navigates to a test page and verifies it loads successfully by waiting for the page content.

Starting URL: http://omayo.blogspot.com/

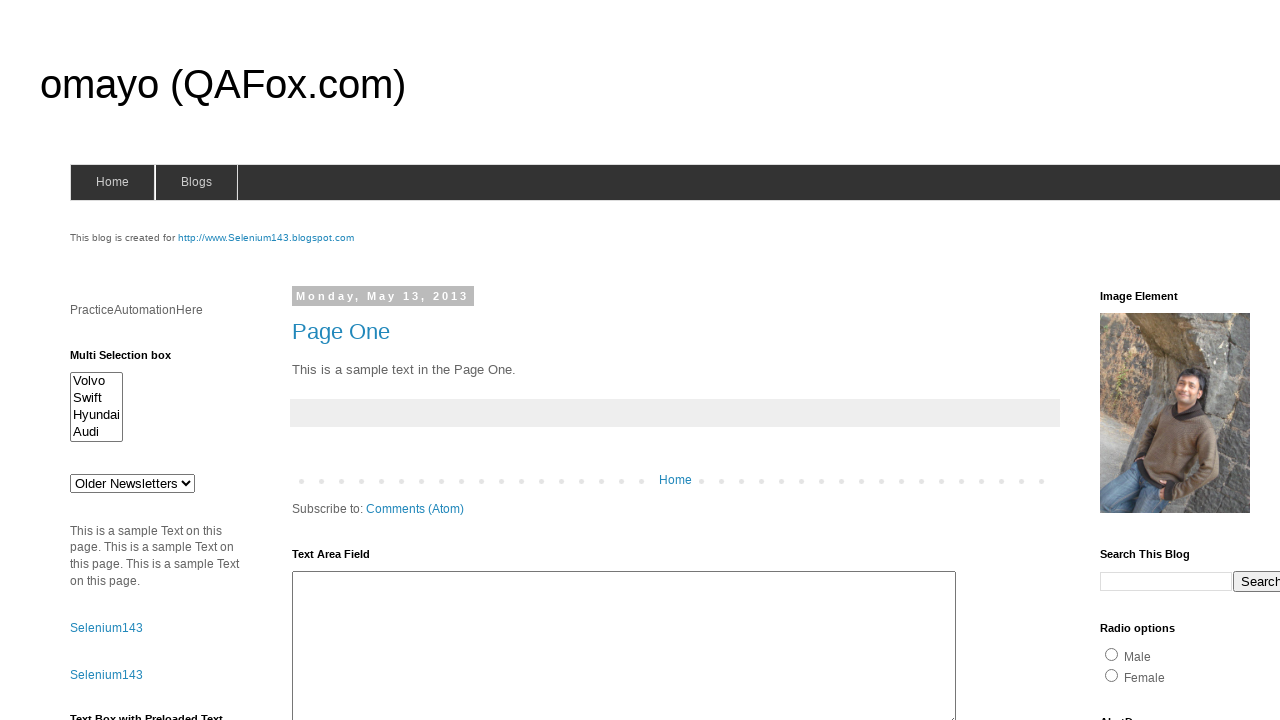

Navigated to http://omayo.blogspot.com/
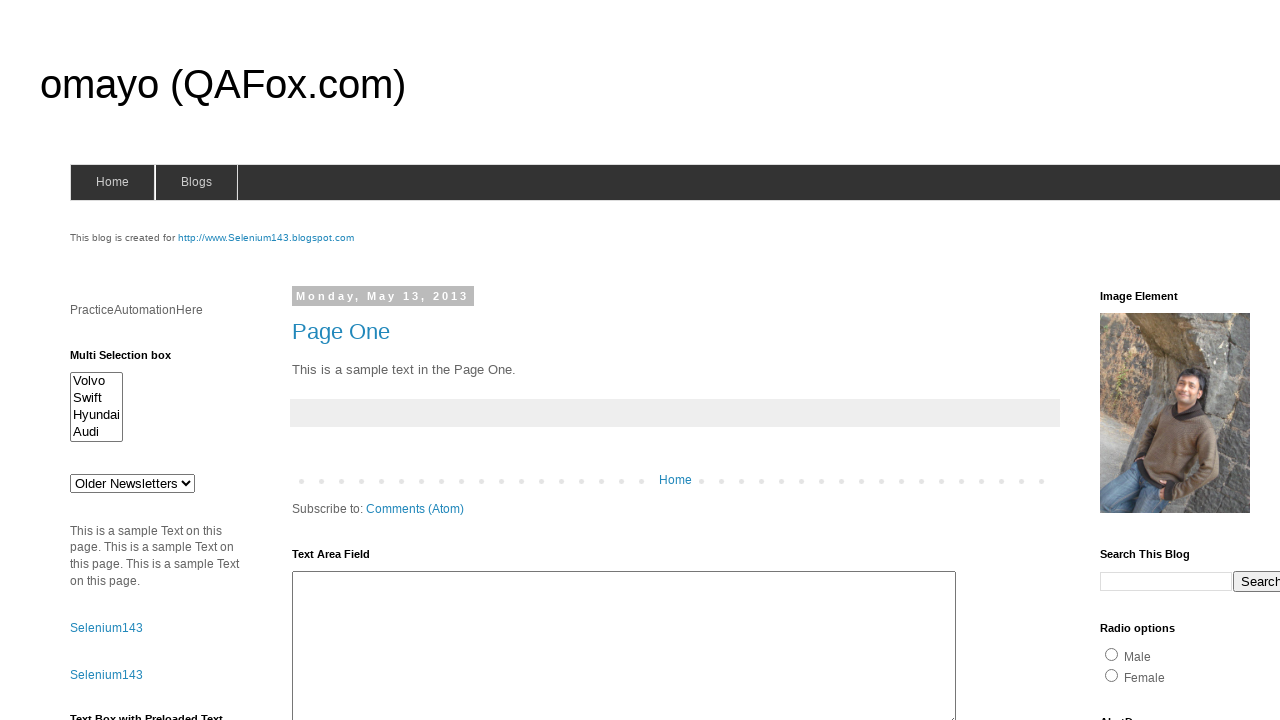

Page DOM content has loaded
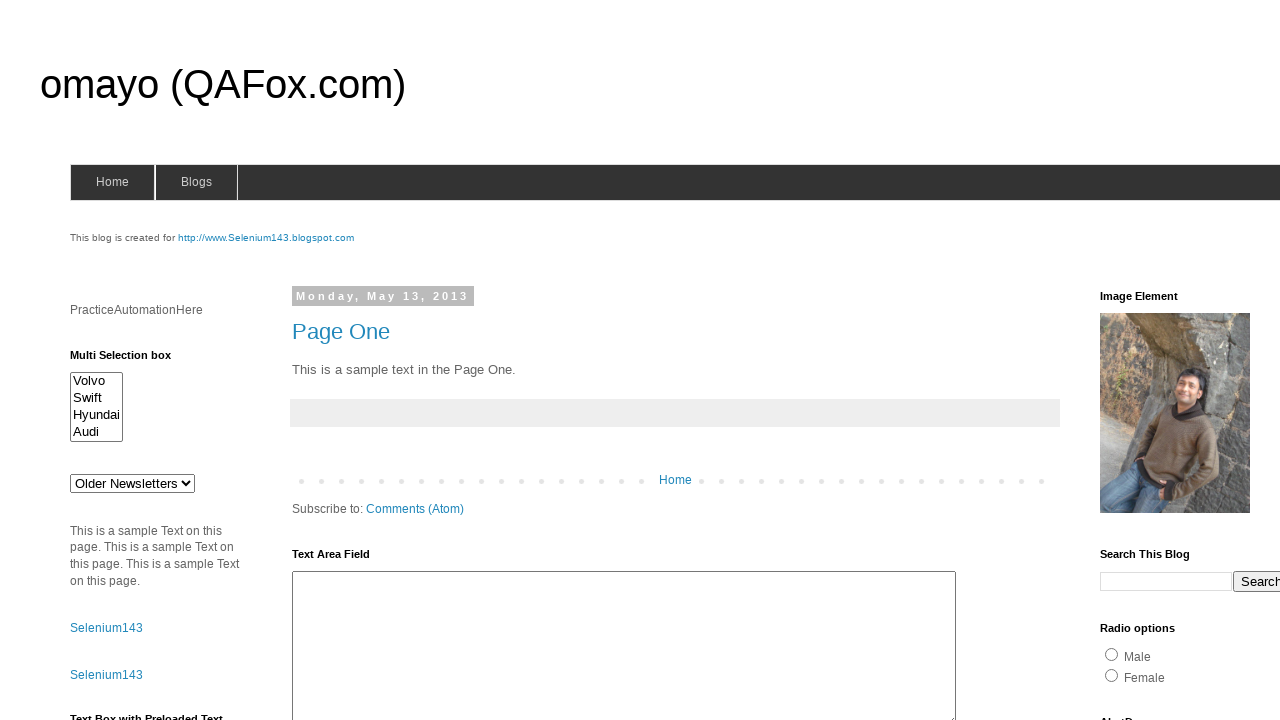

Body element is present on the page
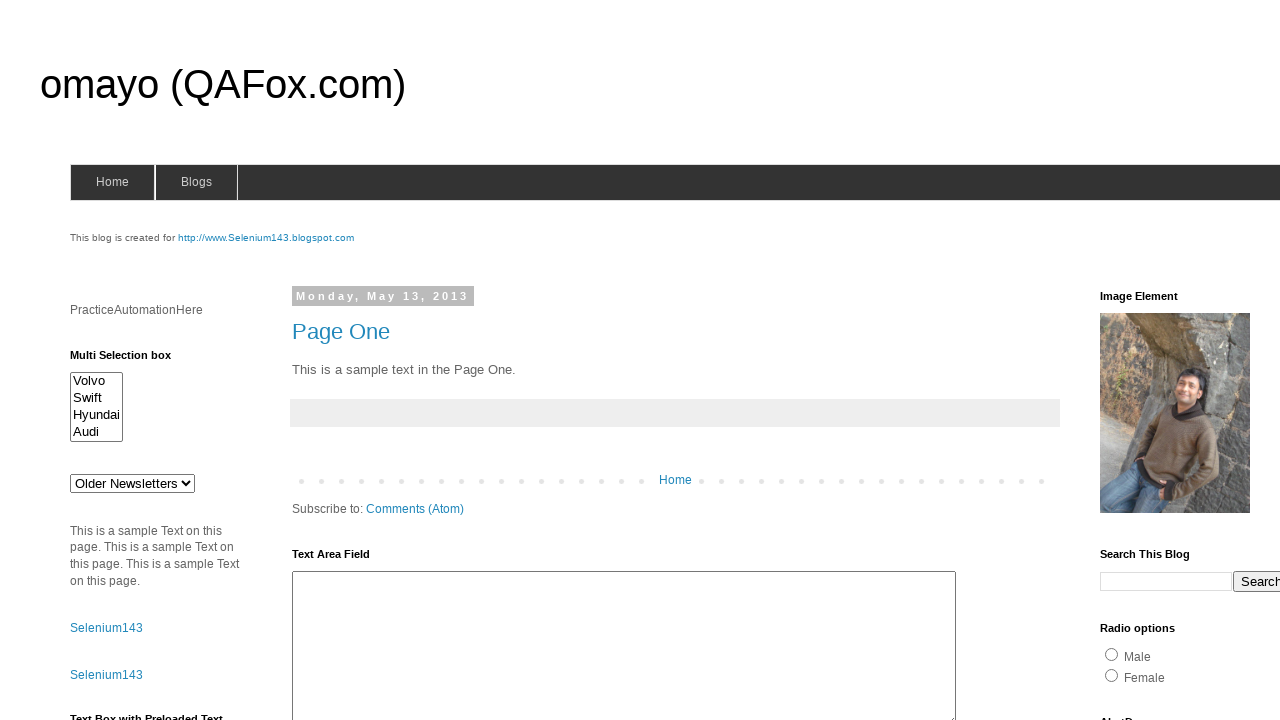

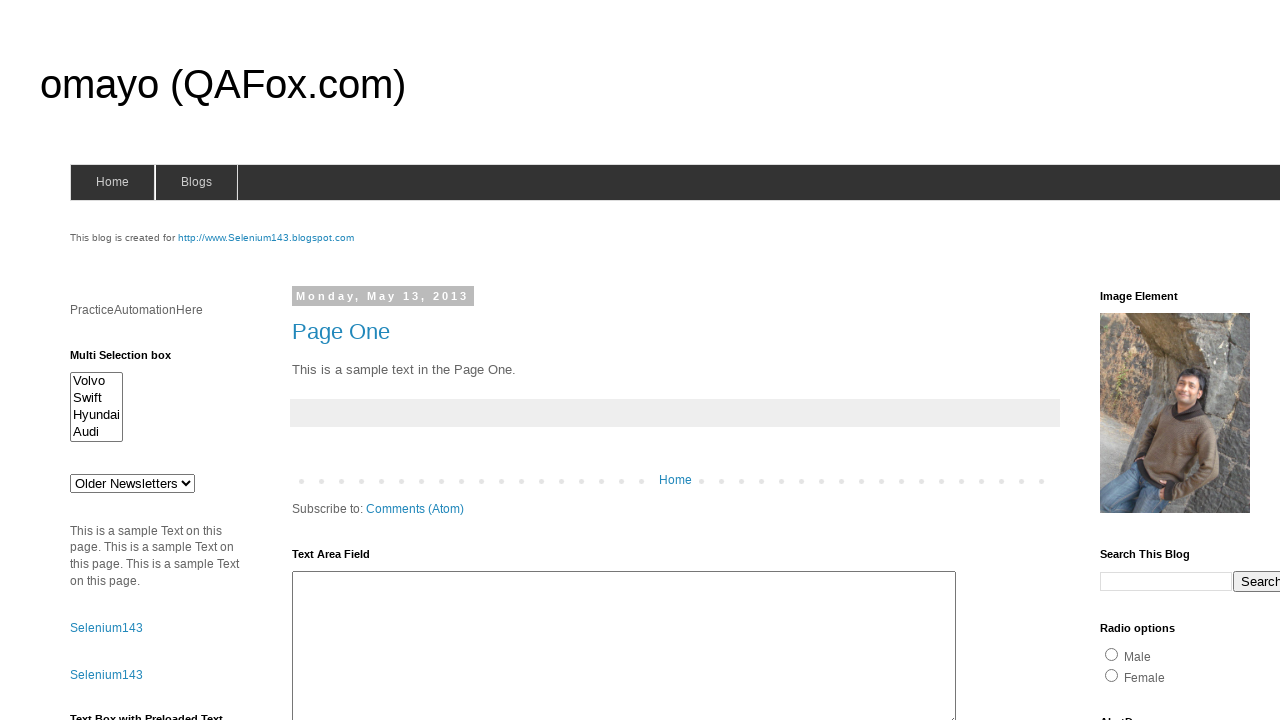